Tests the selectable widget functionality by clicking on the first list item multiple times to toggle its selection state

Starting URL: https://demoqa.com/selectable

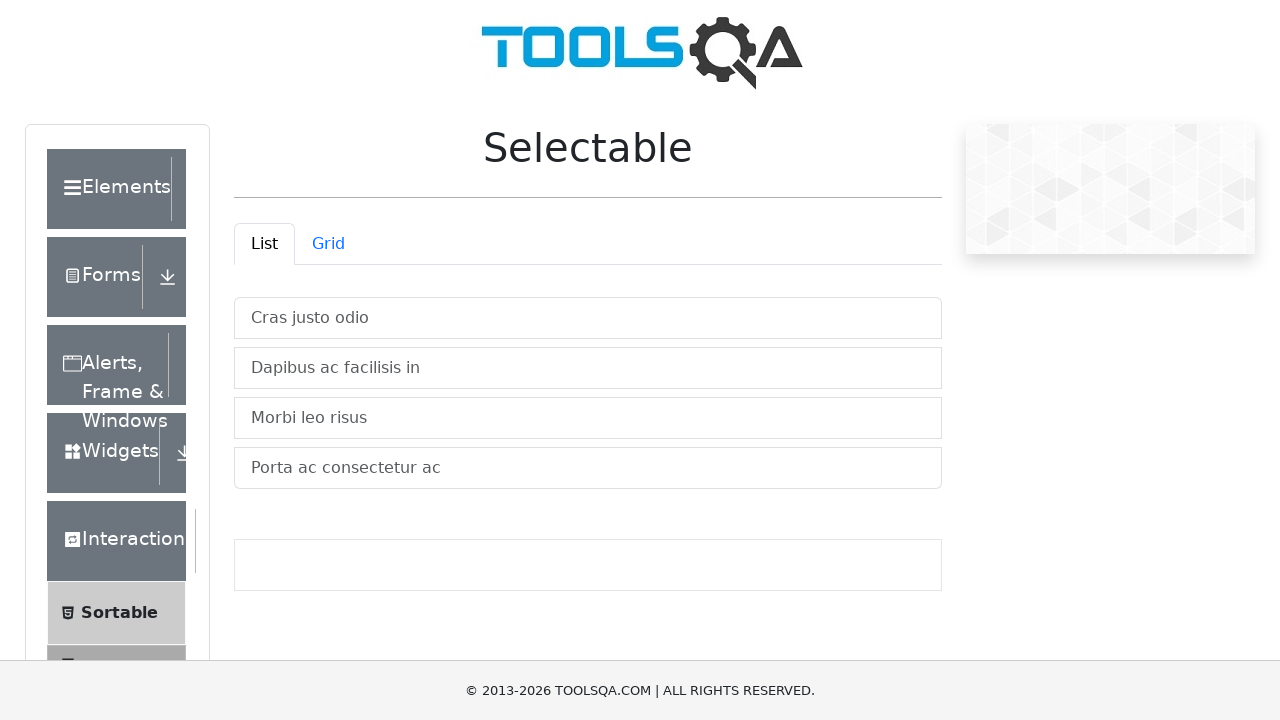

Clicked on first list item to toggle selection state at (588, 318) on xpath=//*[@id="verticalListContainer"]/li[1]
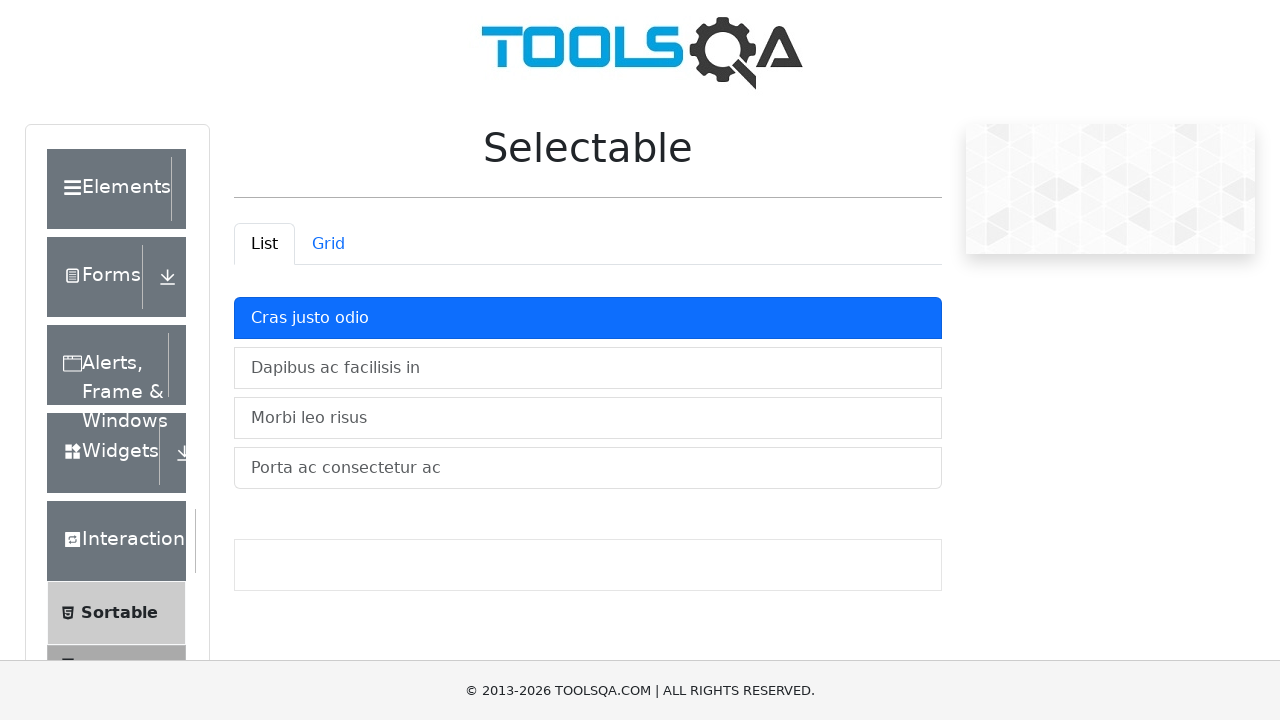

Waited 500ms for selection state change
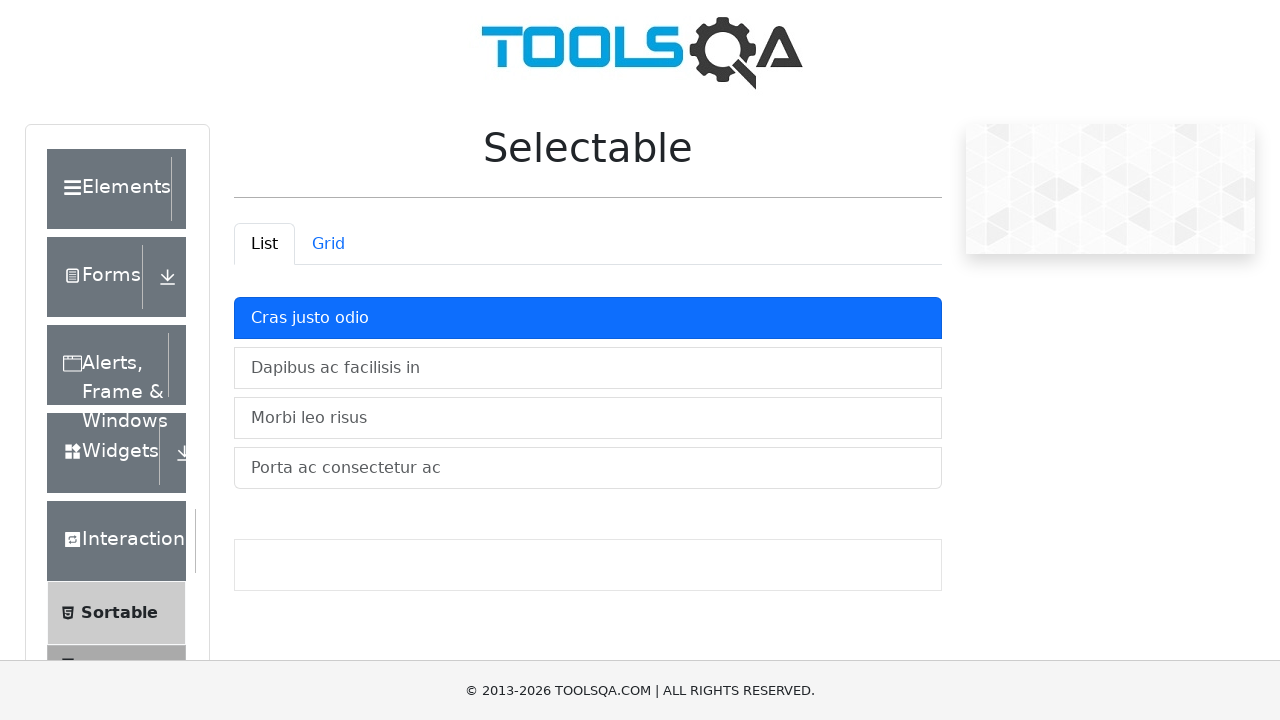

Clicked on first list item to toggle selection state at (588, 318) on xpath=//*[@id="verticalListContainer"]/li[1]
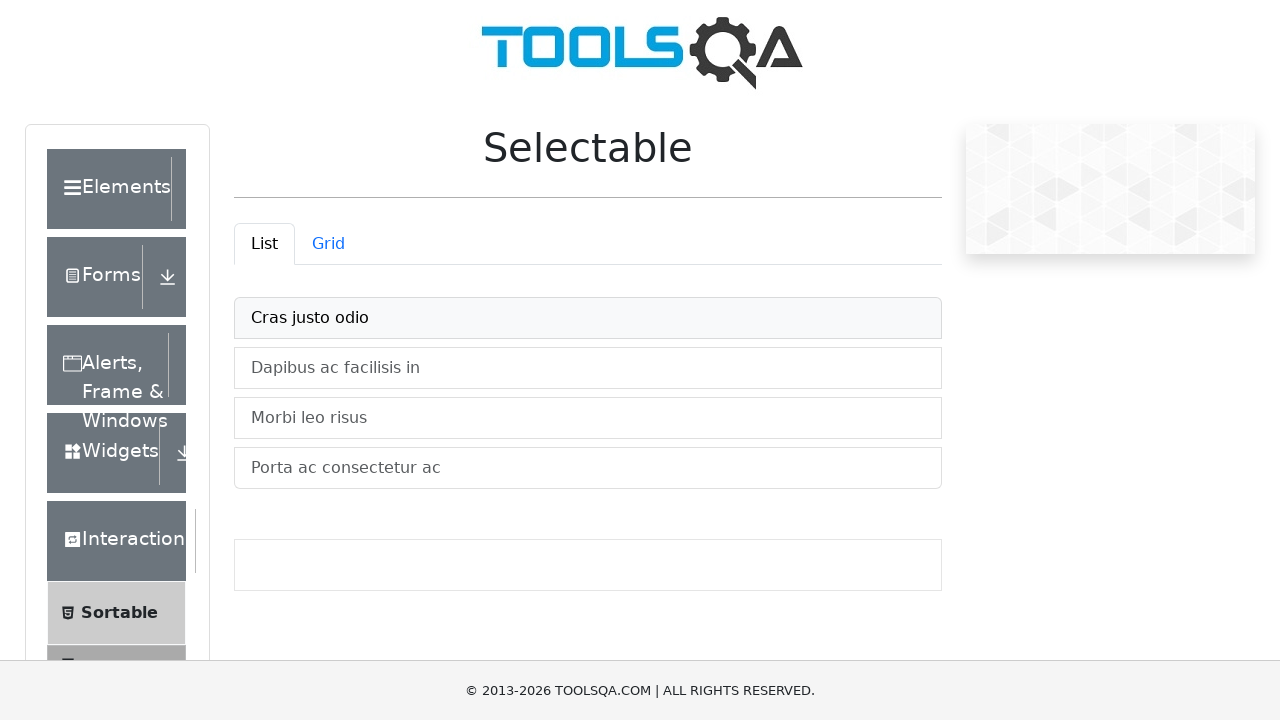

Waited 500ms for selection state change
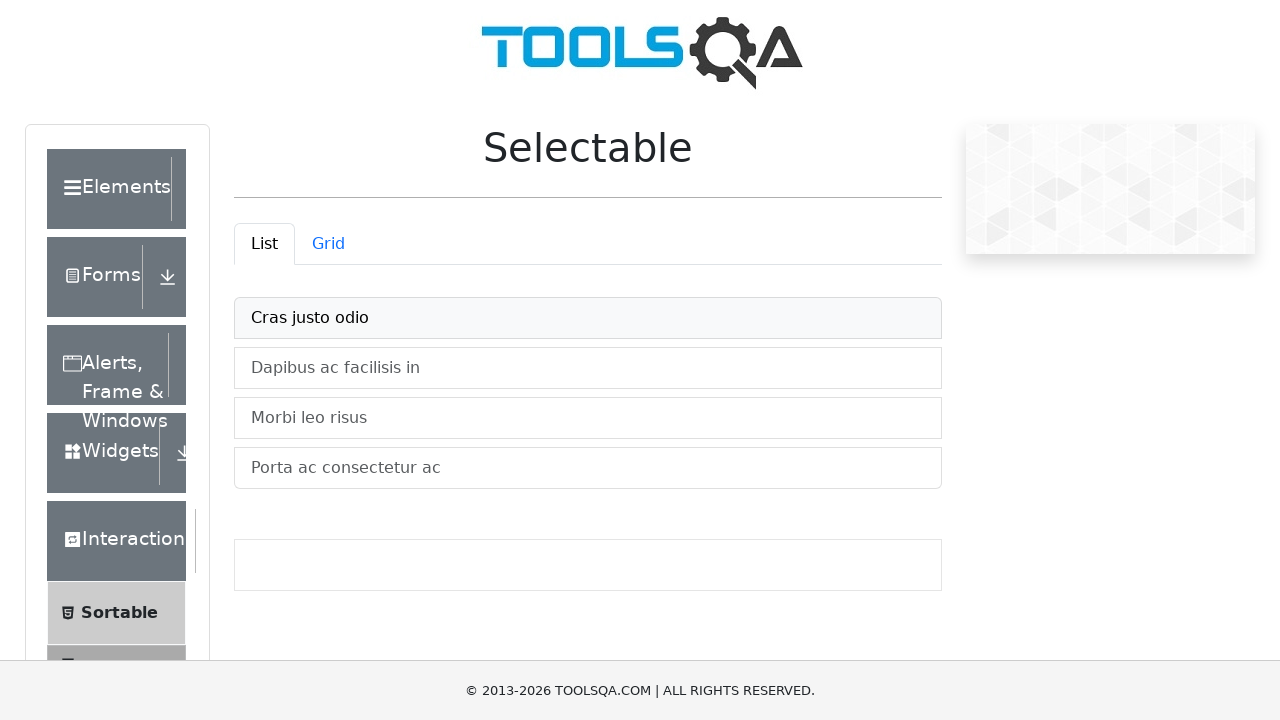

Clicked on first list item to toggle selection state at (588, 318) on xpath=//*[@id="verticalListContainer"]/li[1]
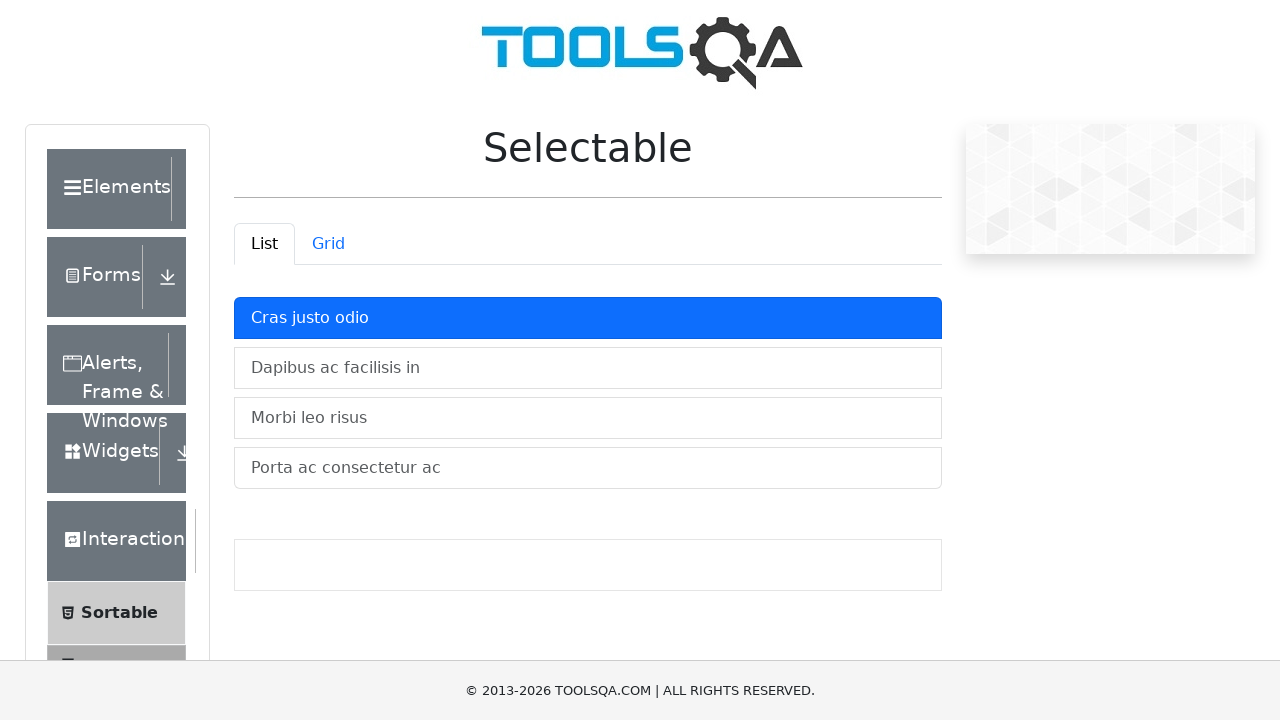

Waited 500ms for selection state change
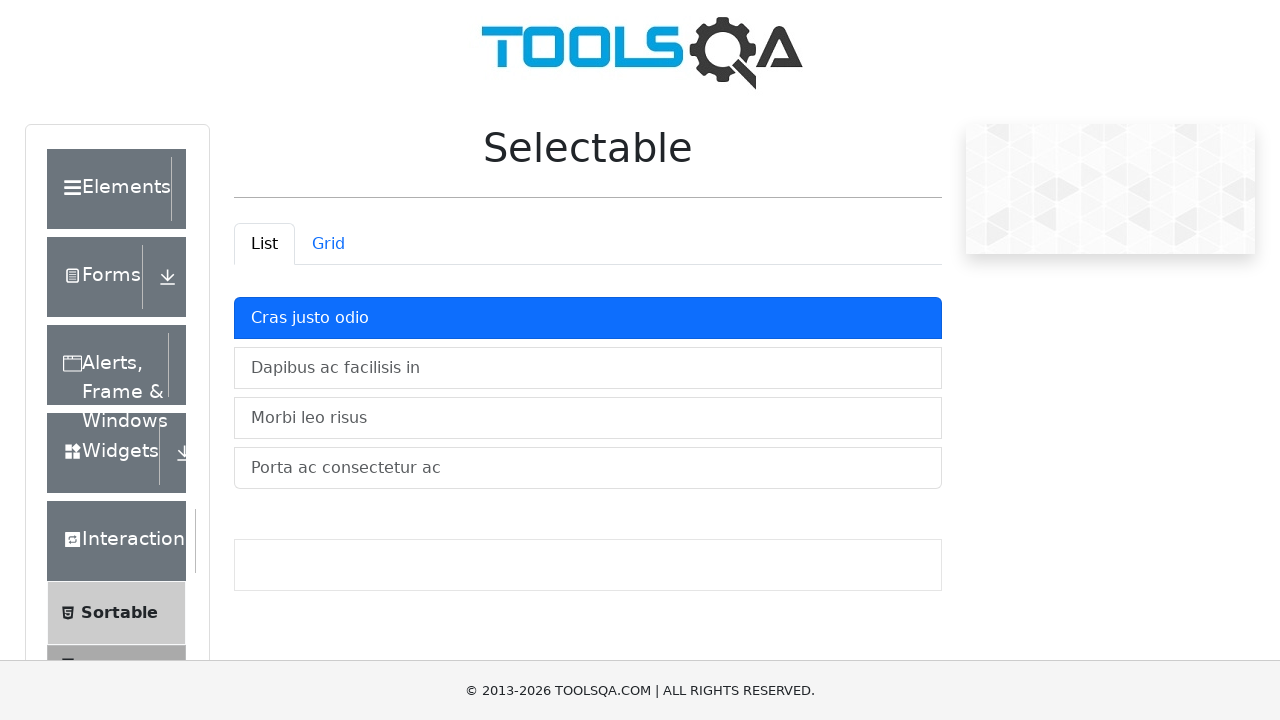

Clicked on first list item to toggle selection state at (588, 318) on xpath=//*[@id="verticalListContainer"]/li[1]
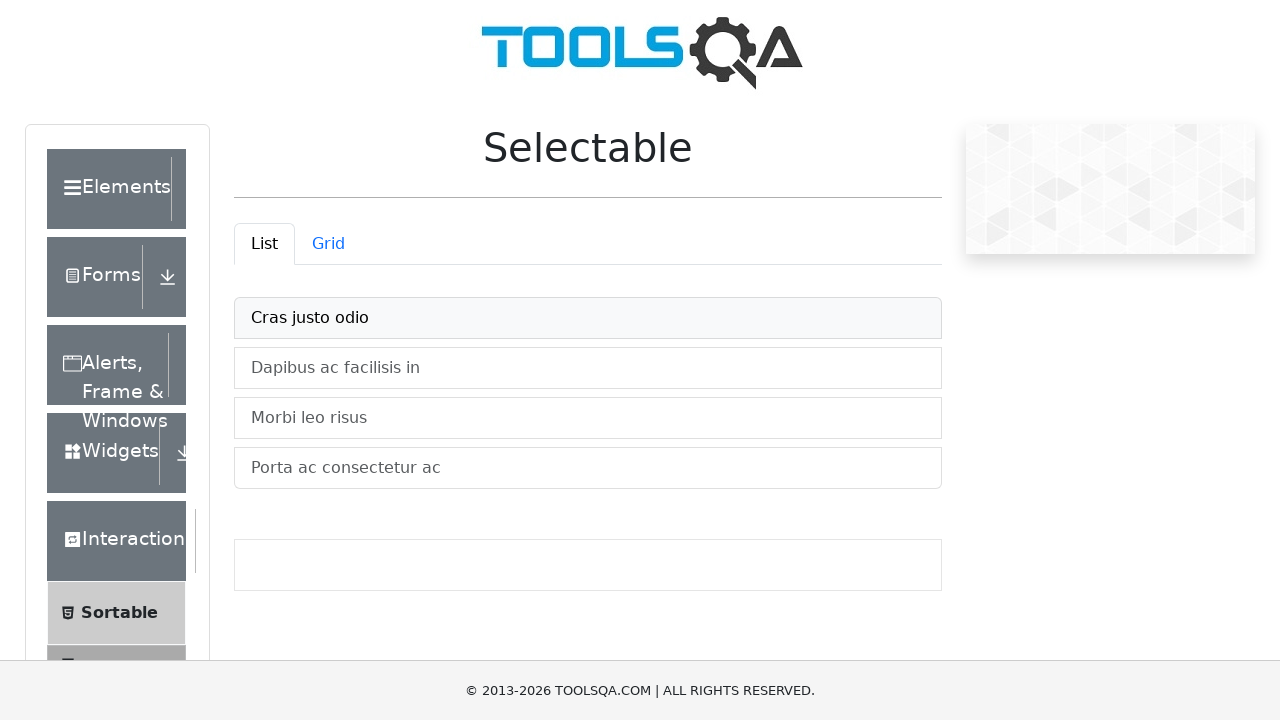

Waited 500ms for selection state change
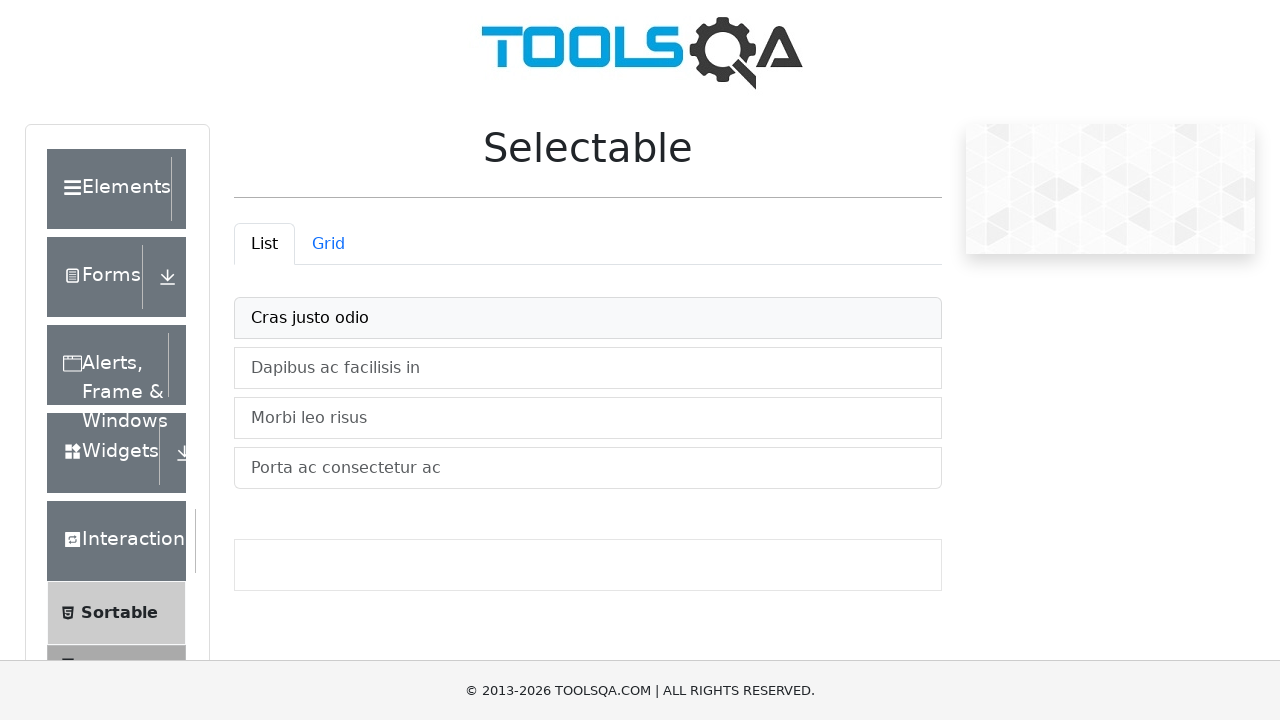

Clicked on first list item to toggle selection state at (588, 318) on xpath=//*[@id="verticalListContainer"]/li[1]
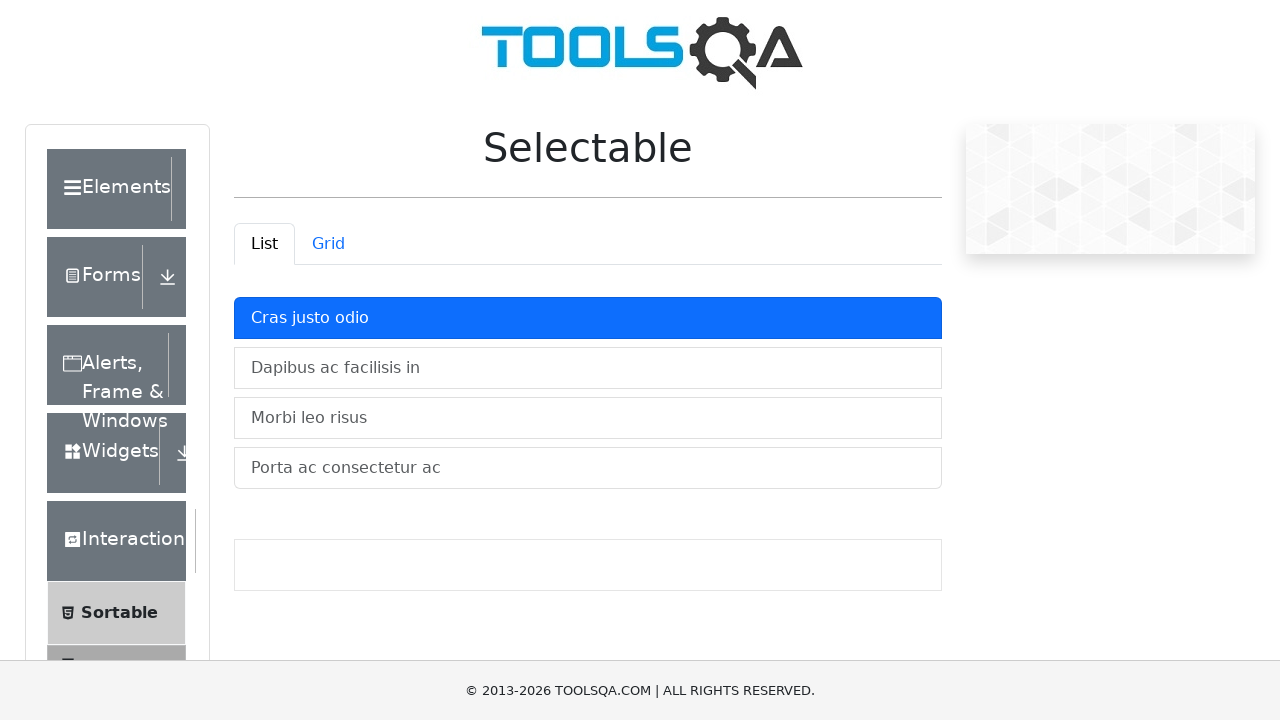

Waited 500ms for selection state change
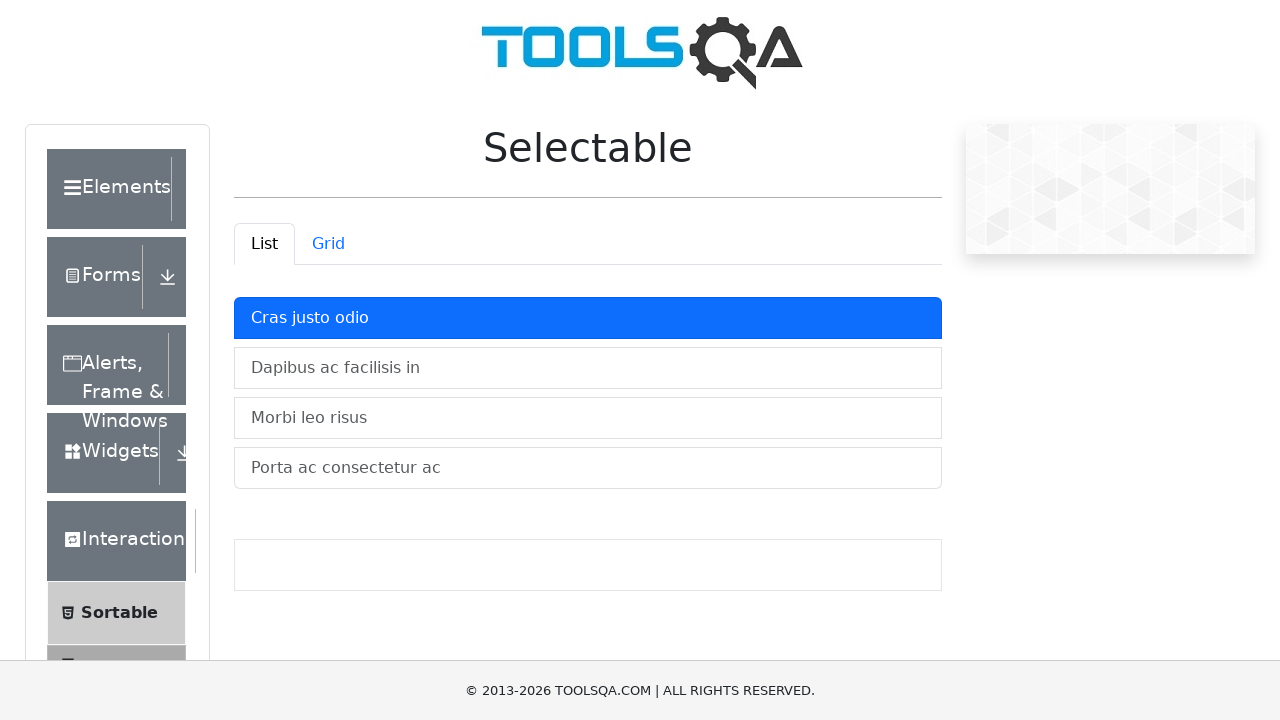

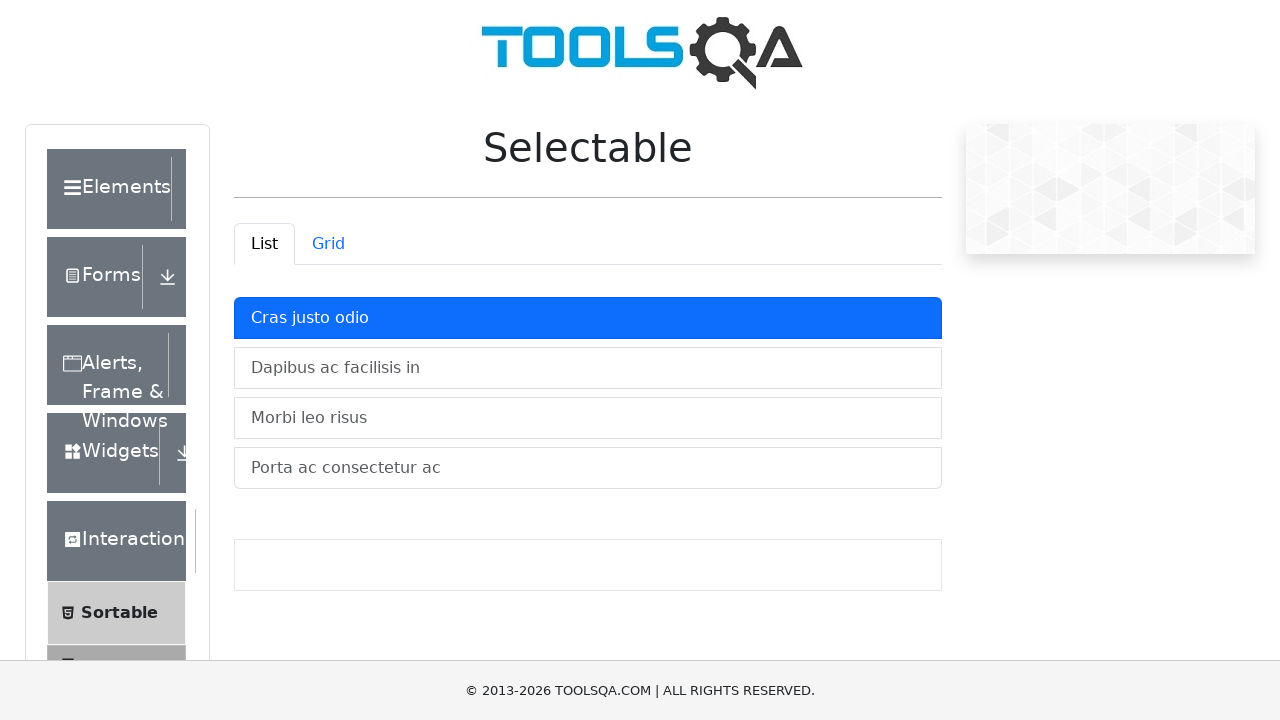